Verifies personal account tab text on password recovery page

Starting URL: https://b2c.passport.rt.ru/auth/realms/b2c/protocol/openid-connect/auth?client_id=account_b2c&redirect_uri=https://b2c.passport.rt.ru/account_b2c/login&response_type=code&scope=openid&state=724774ac-a190-4e20-b9ce-905773bf55ba&theme&auth_type

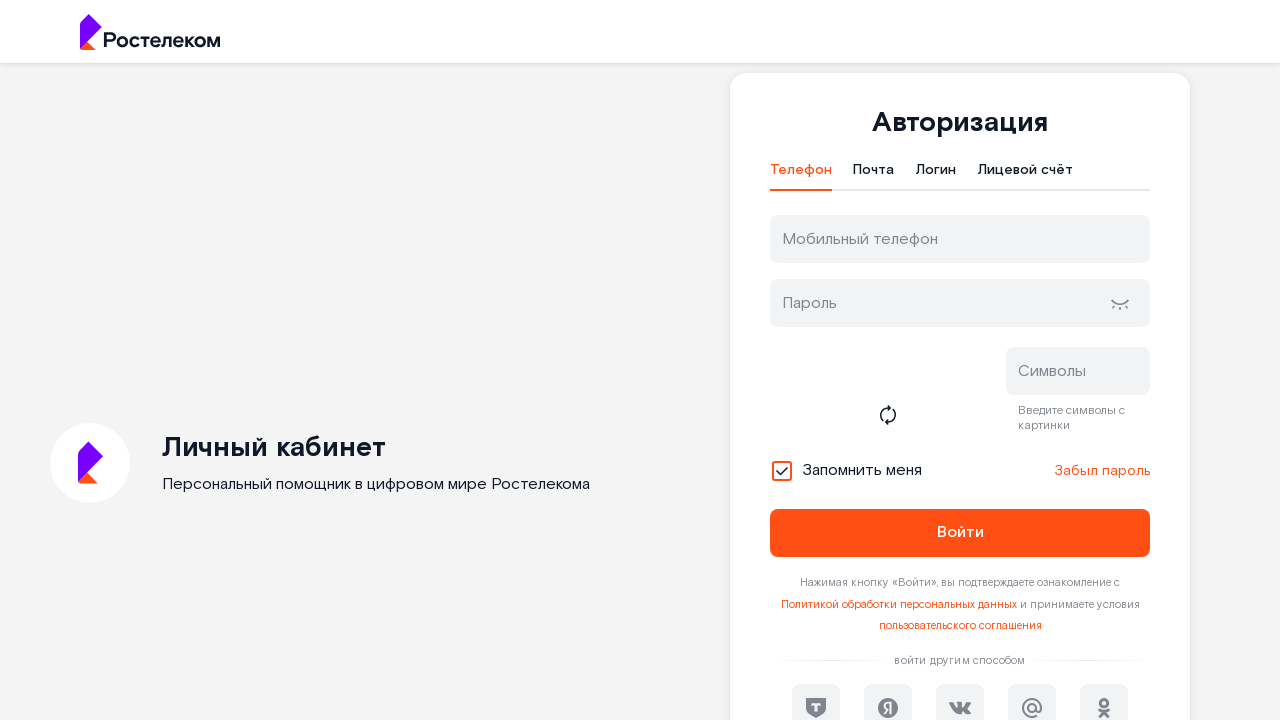

Clicked forgot password link at (1102, 471) on #forgot_password
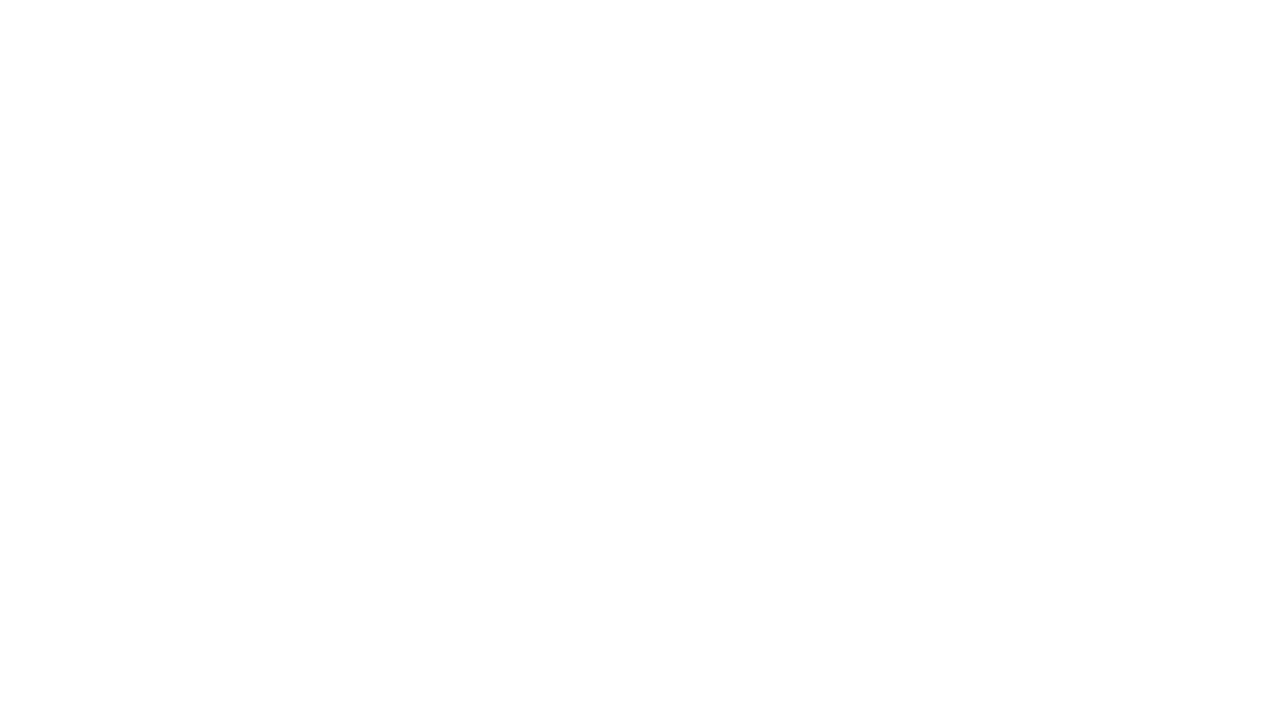

Verified personal account tab text is 'Лицевой счёт'
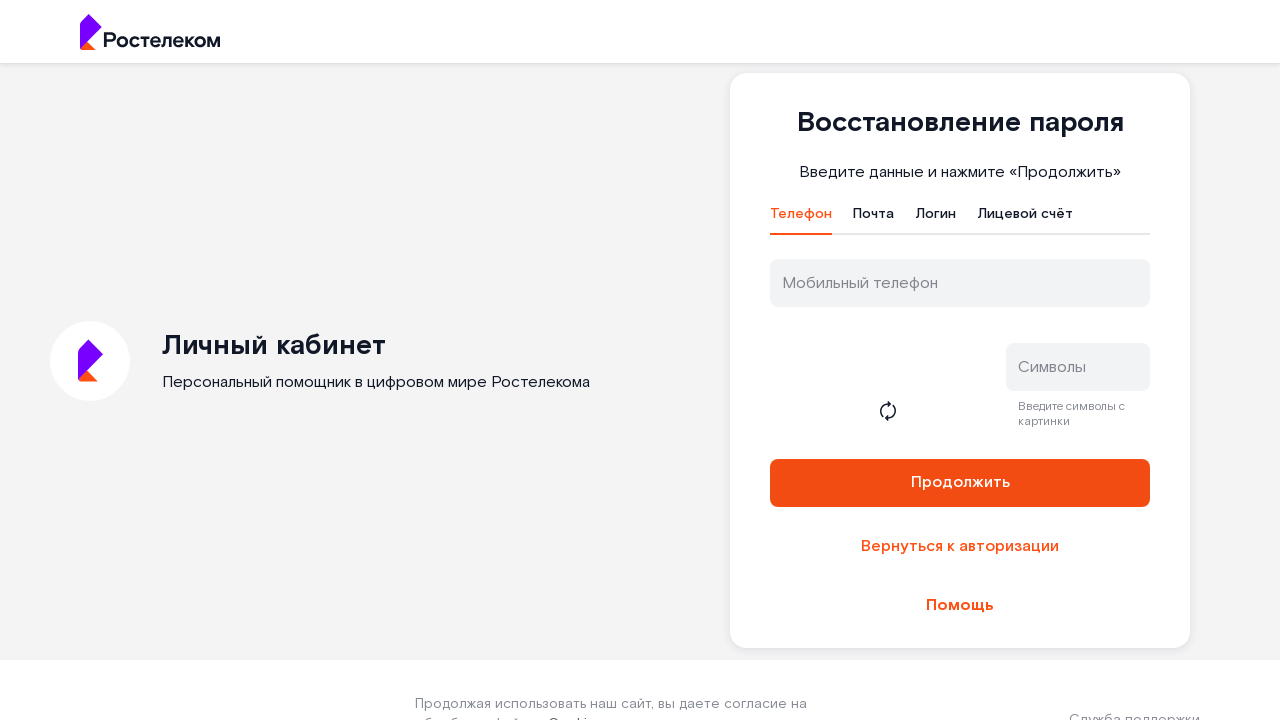

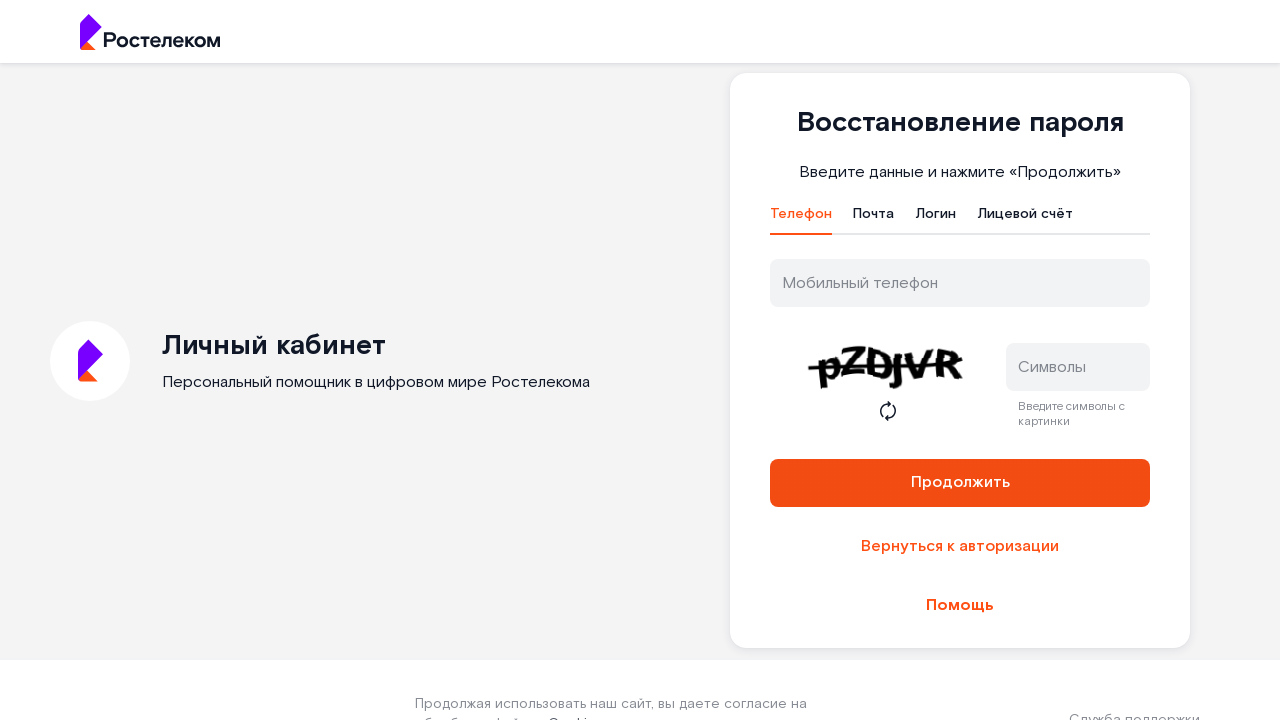